Tests drag and drop functionality on the jQuery UI demo page by dragging a draggable element onto a droppable target within an iframe.

Starting URL: http://jqueryui.com/droppable/

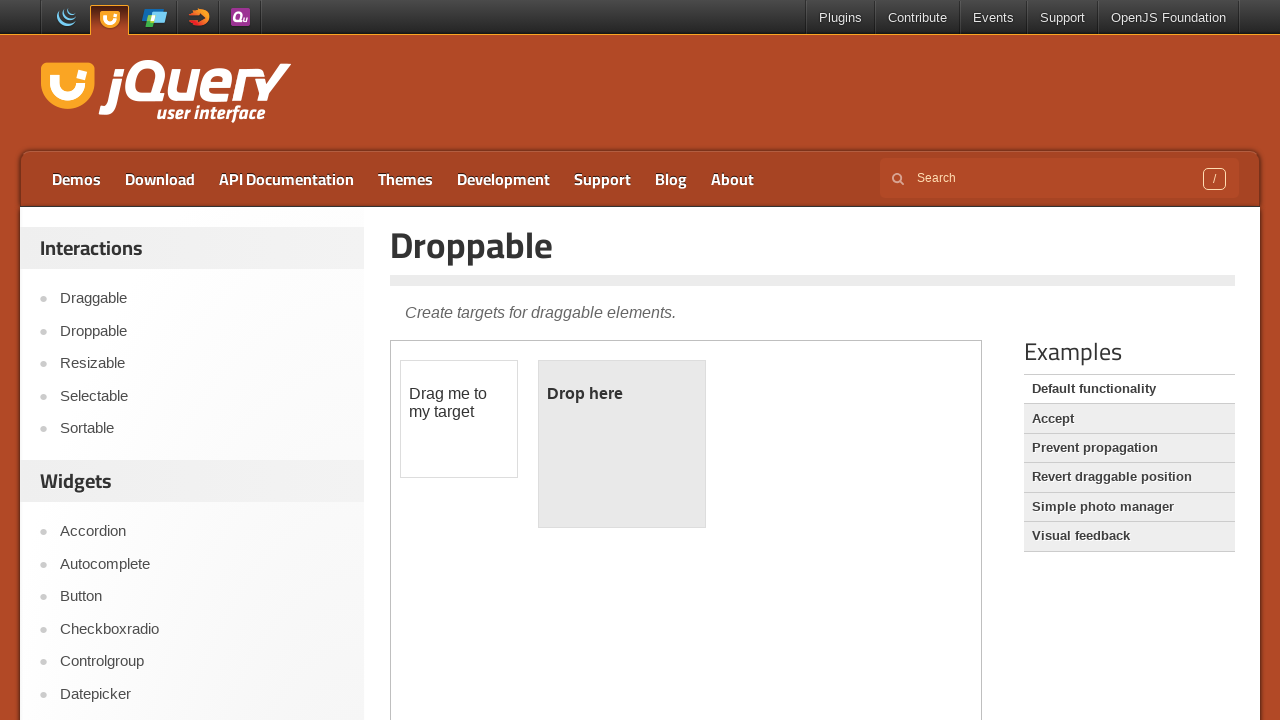

Located the first iframe on the jQuery UI droppable demo page
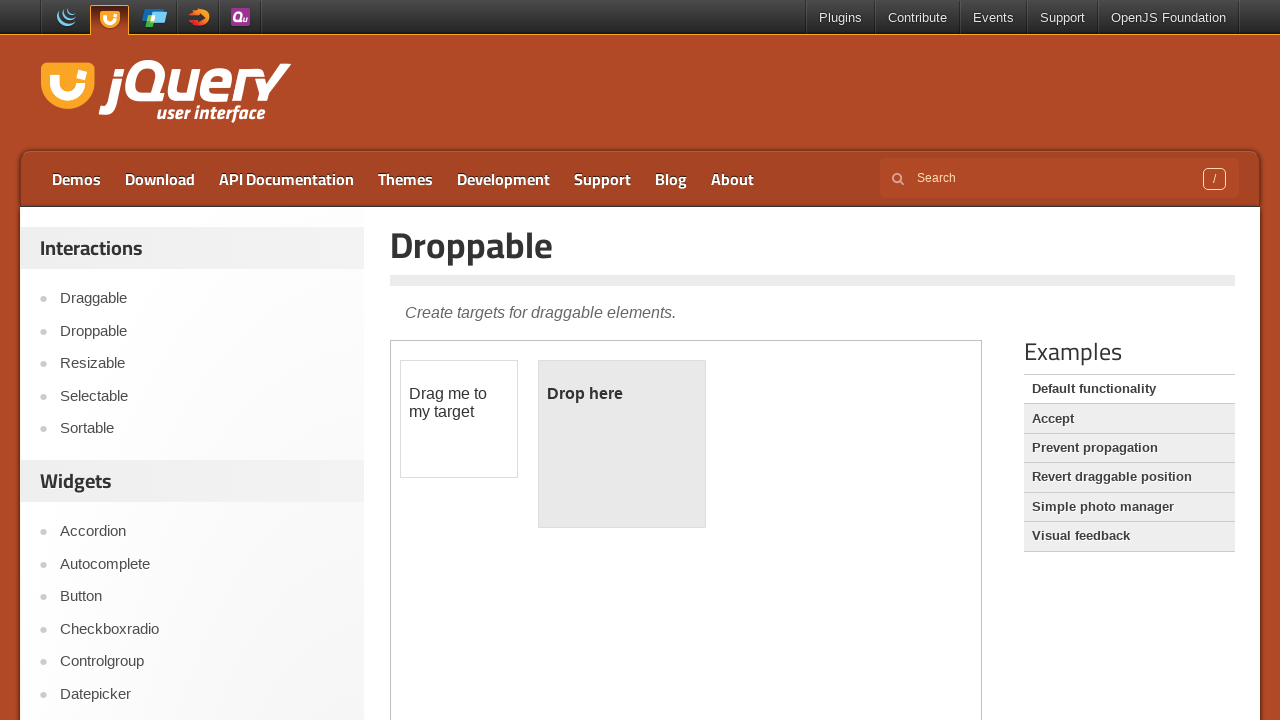

Located the draggable element (#draggable) within the iframe
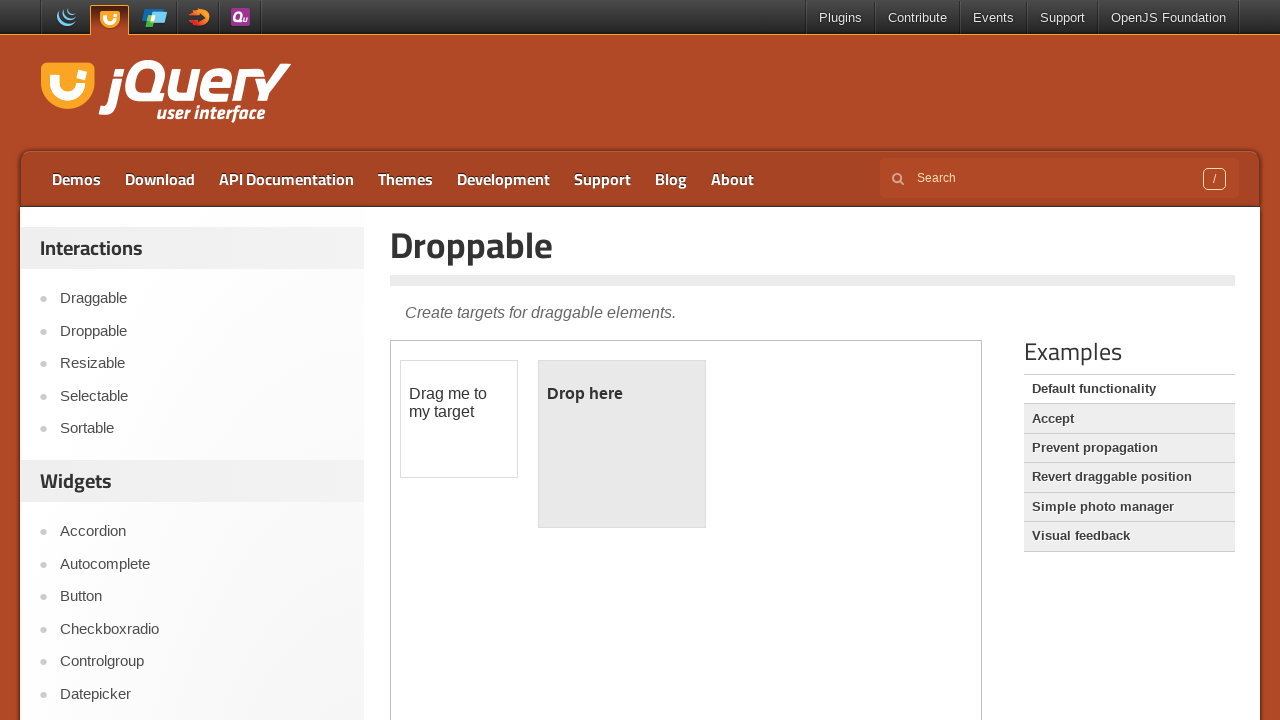

Located the droppable target element (#droppable) within the iframe
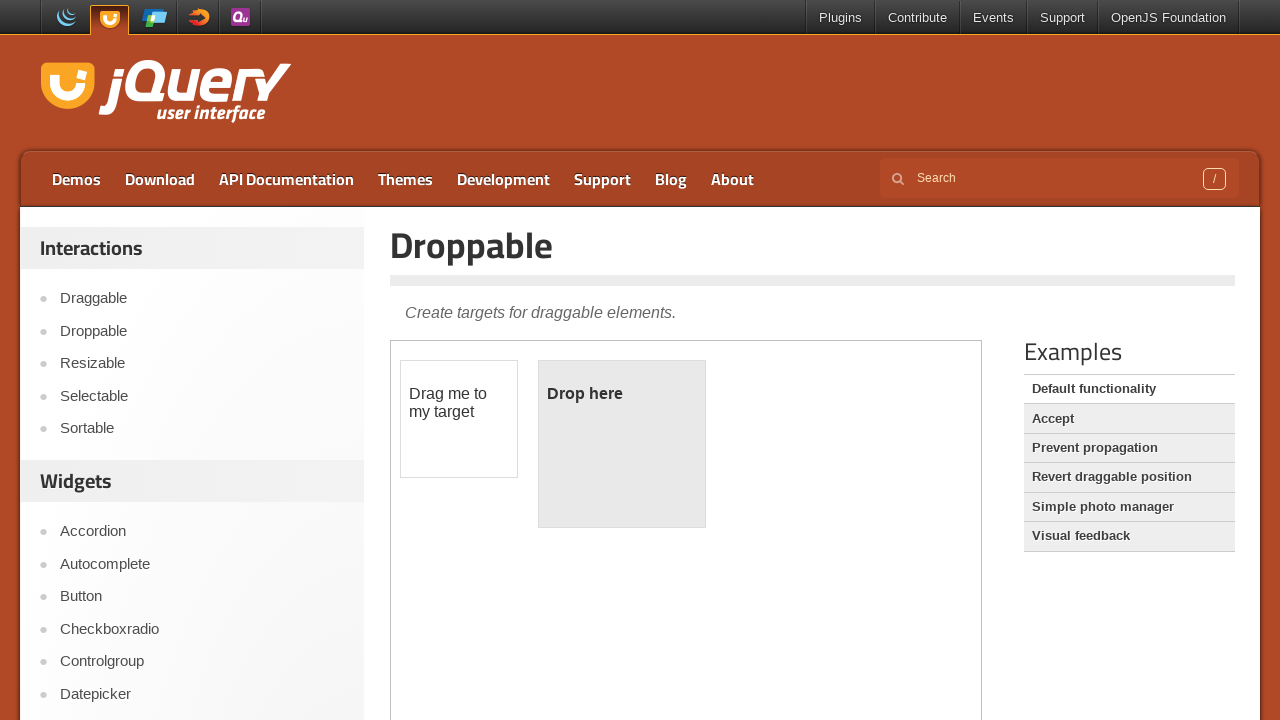

Draggable element became visible
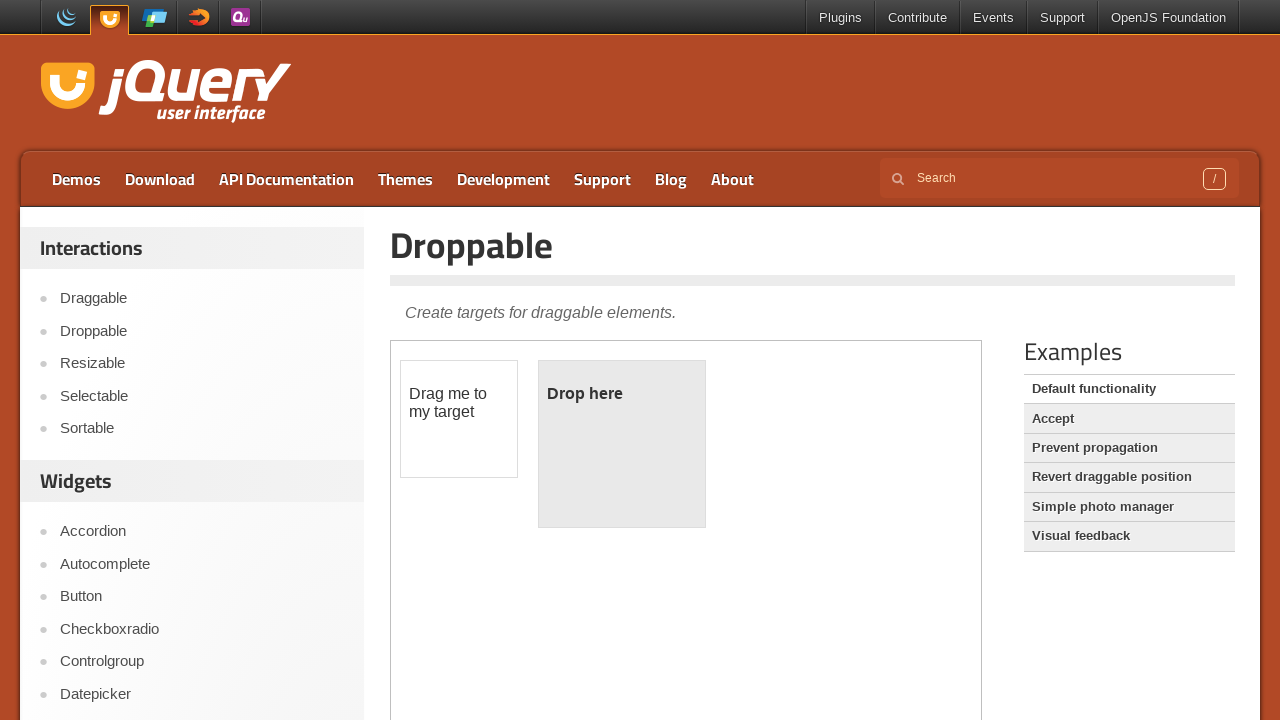

Droppable target element became visible
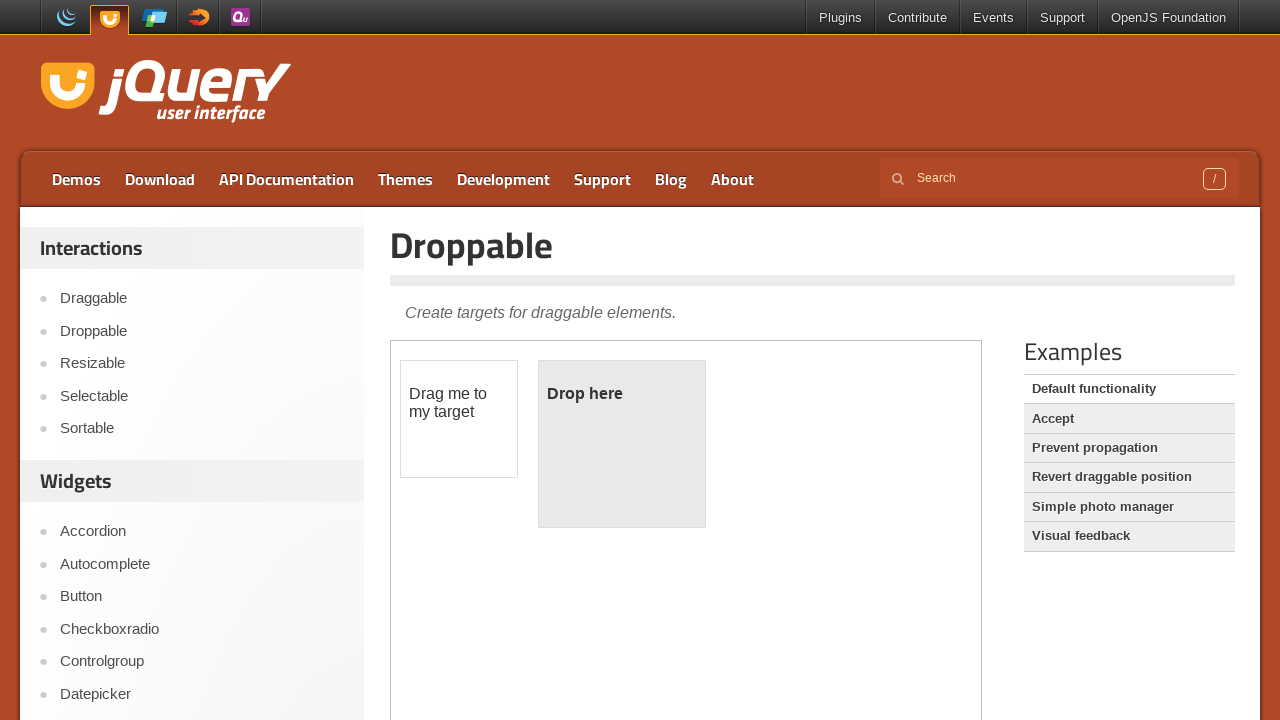

Dragged the draggable element onto the droppable target at (622, 444)
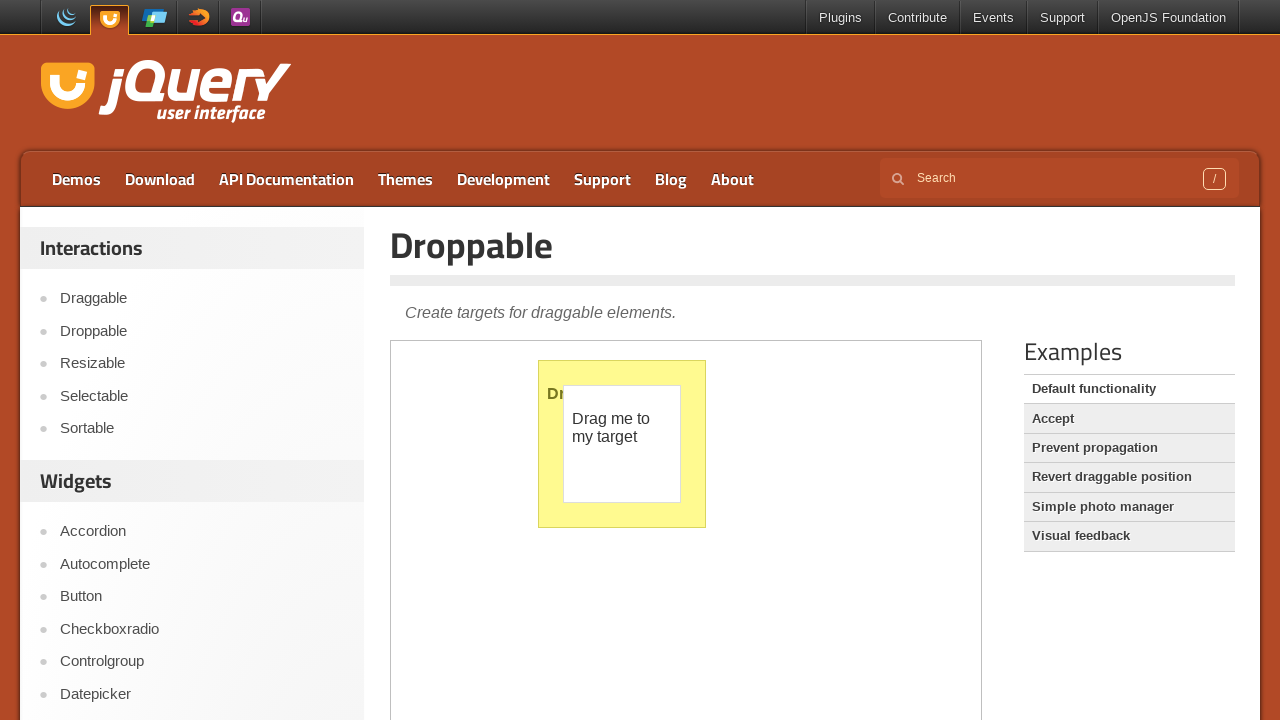

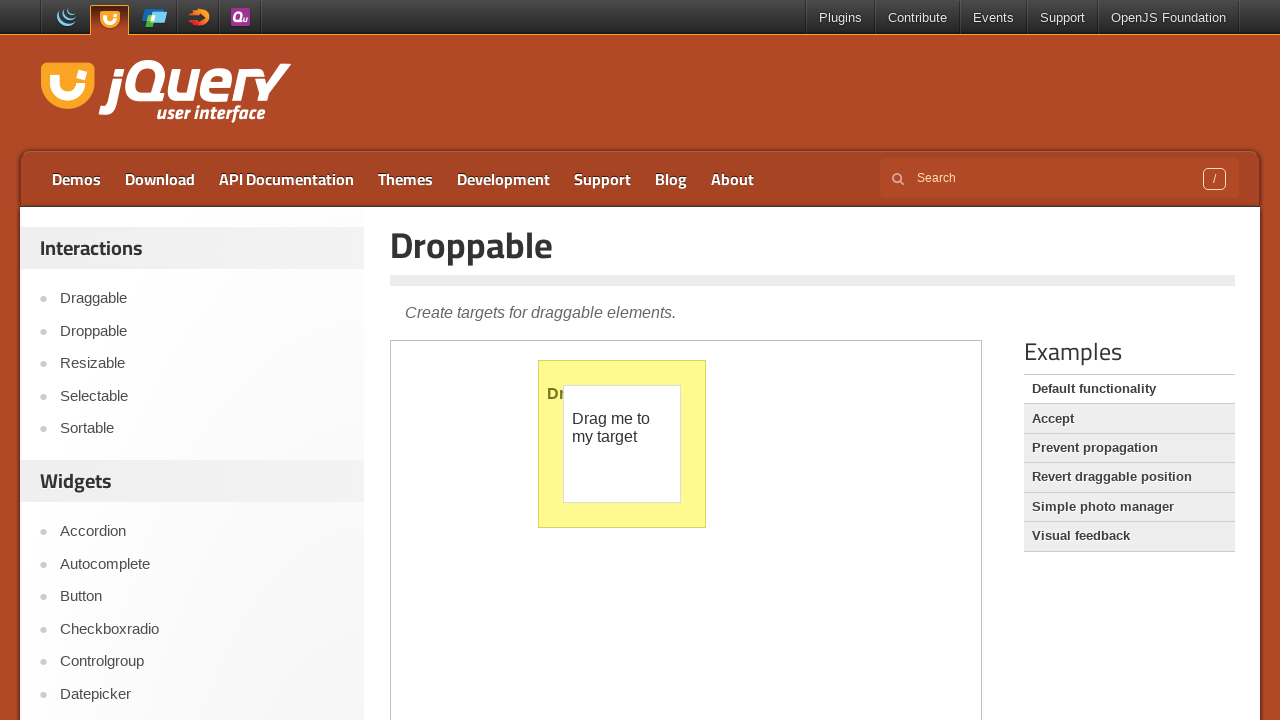